Tests browser window switching functionality by clicking a link that opens a new window and switching between windows

Starting URL: https://the-internet.herokuapp.com/windows

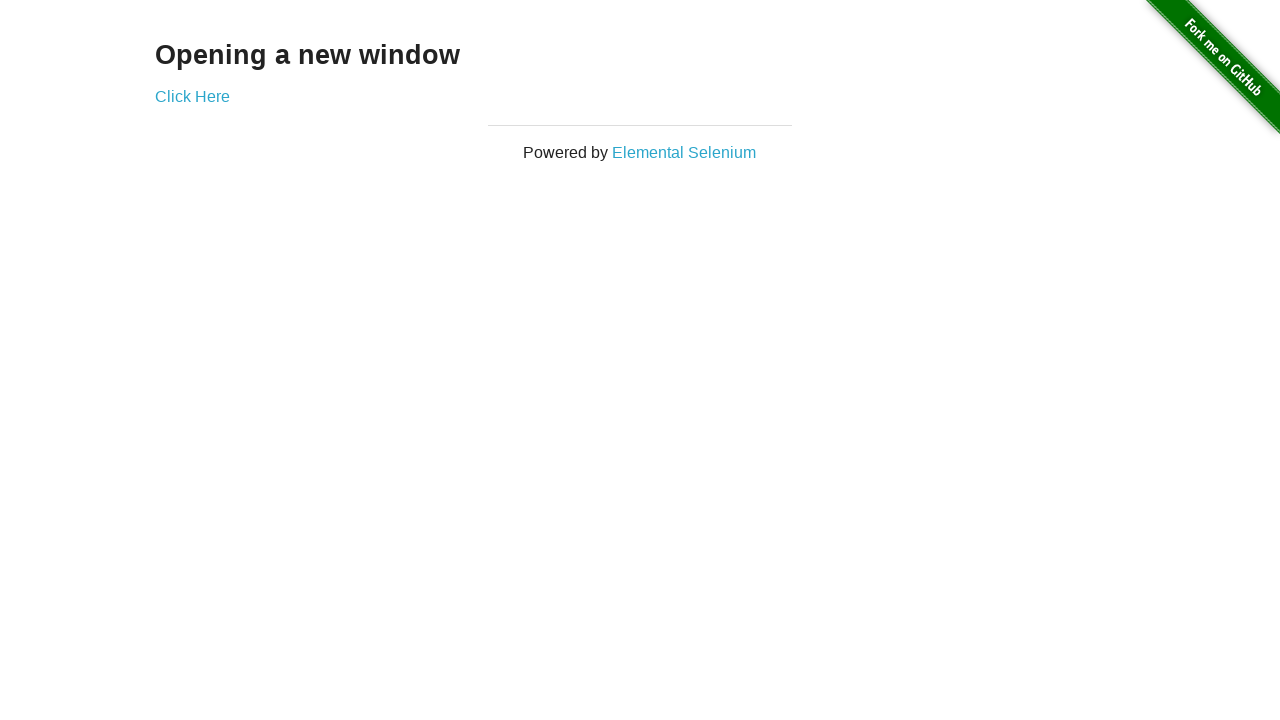

Clicked 'Click Here' link to open new window at (192, 96) on text=Click Here
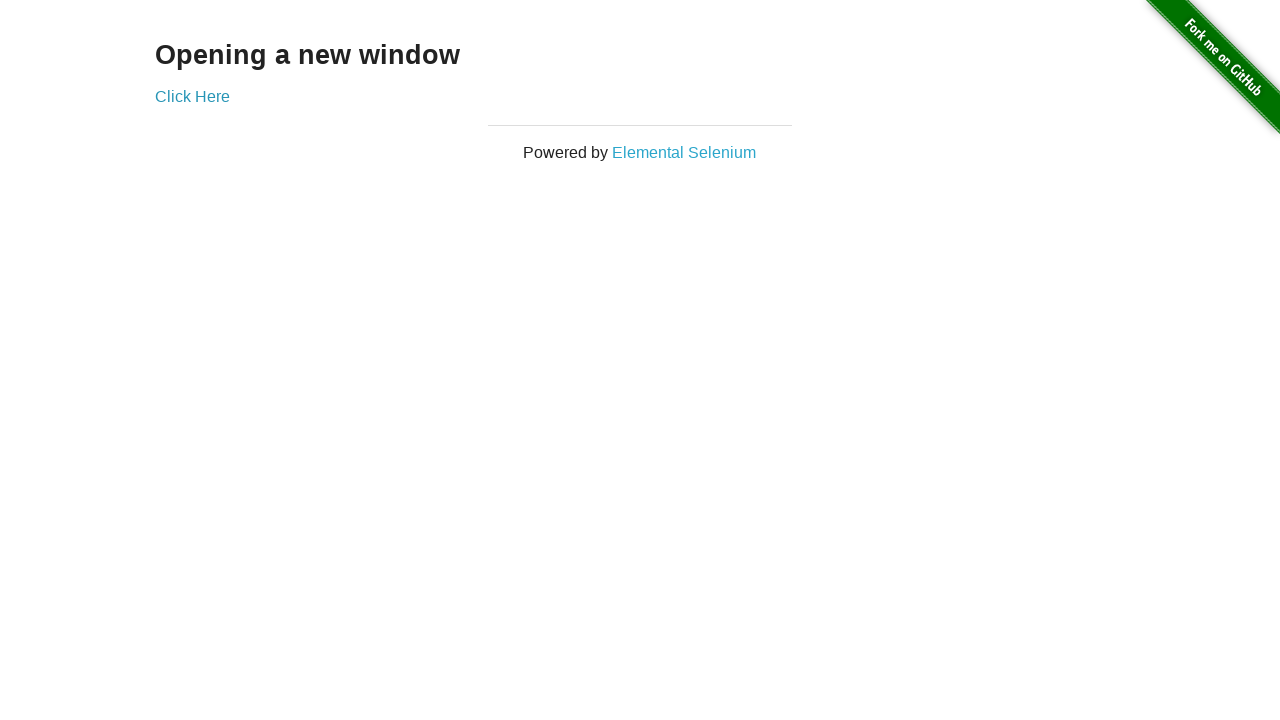

Retrieved all open pages/windows
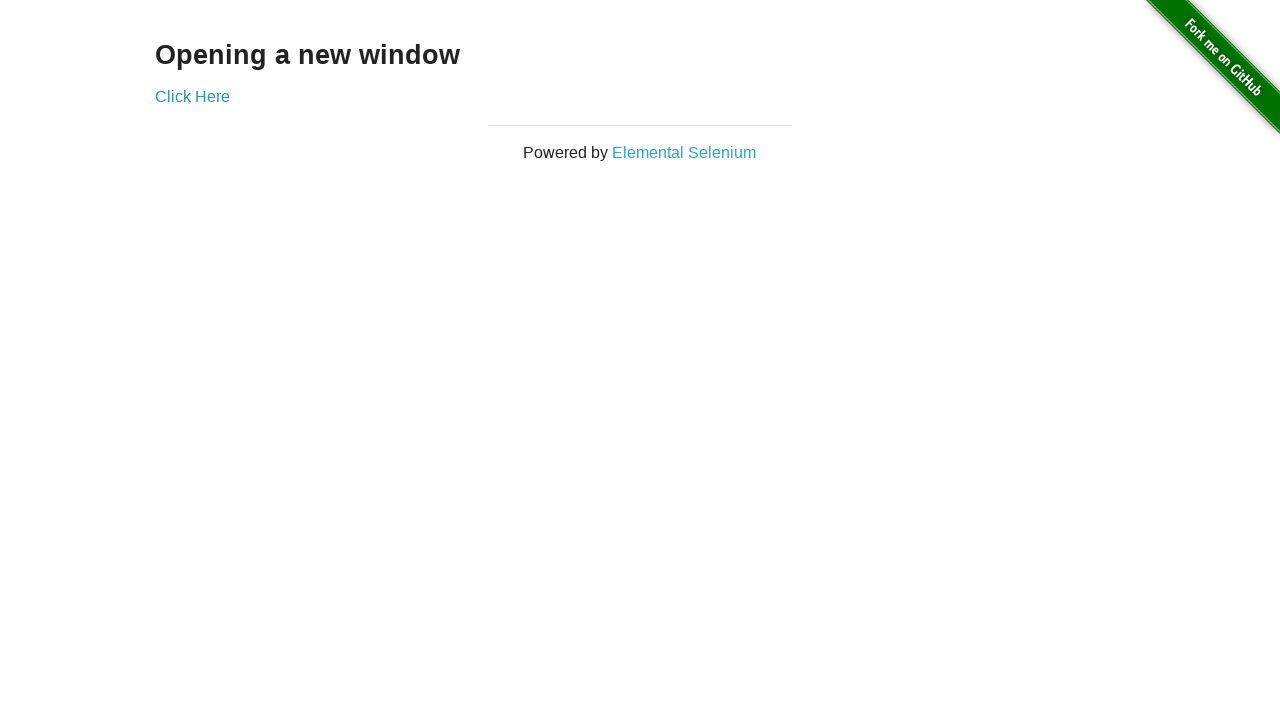

Identified new window as the last page in context
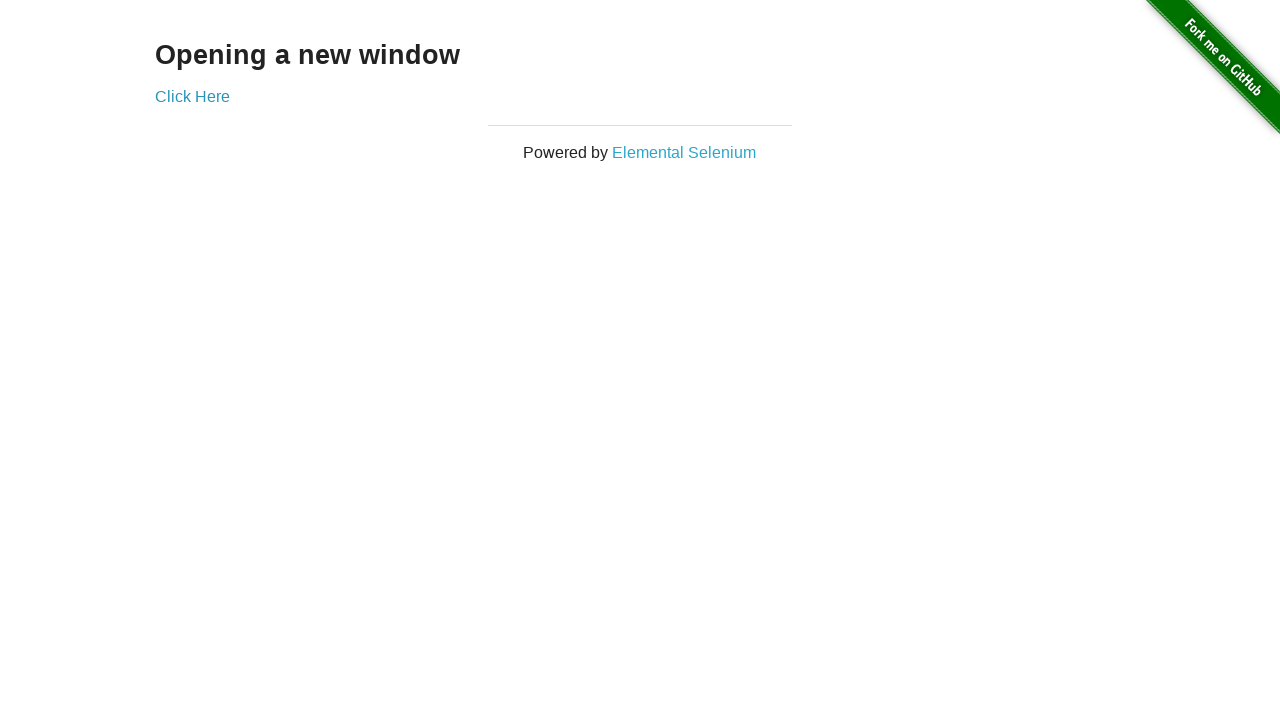

Waited for new window to load
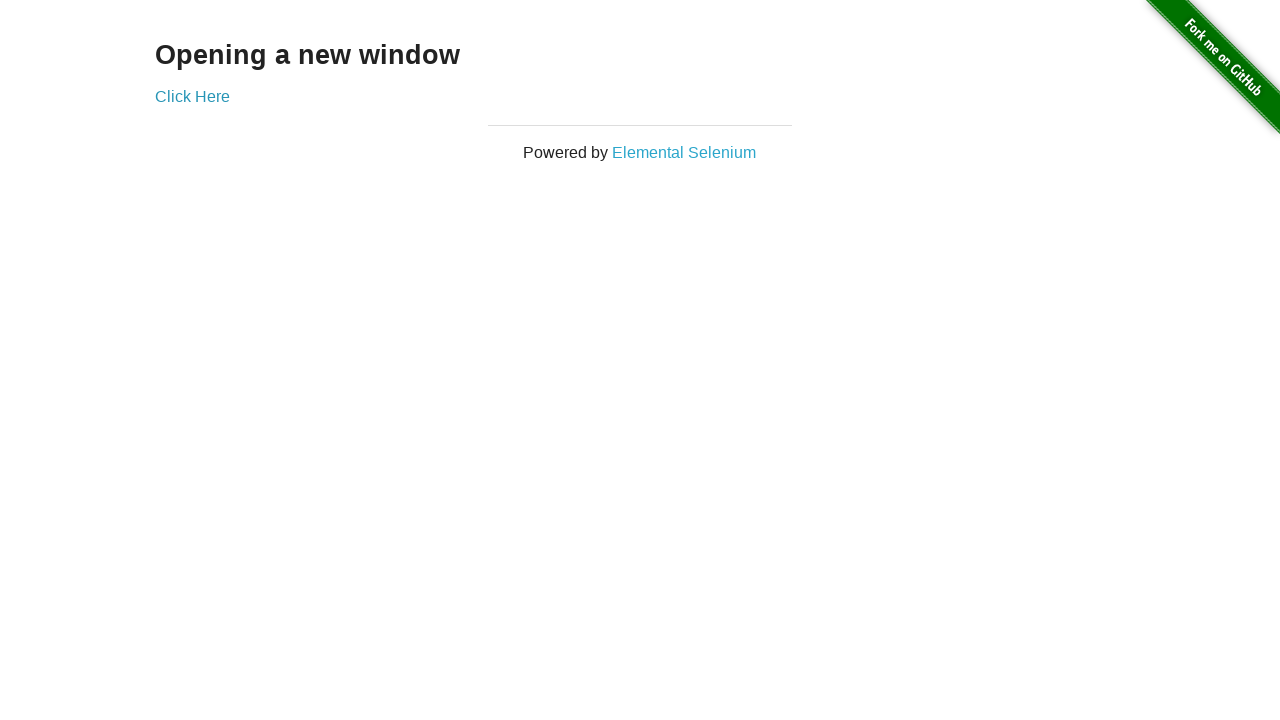

Identified original window as the first page in context
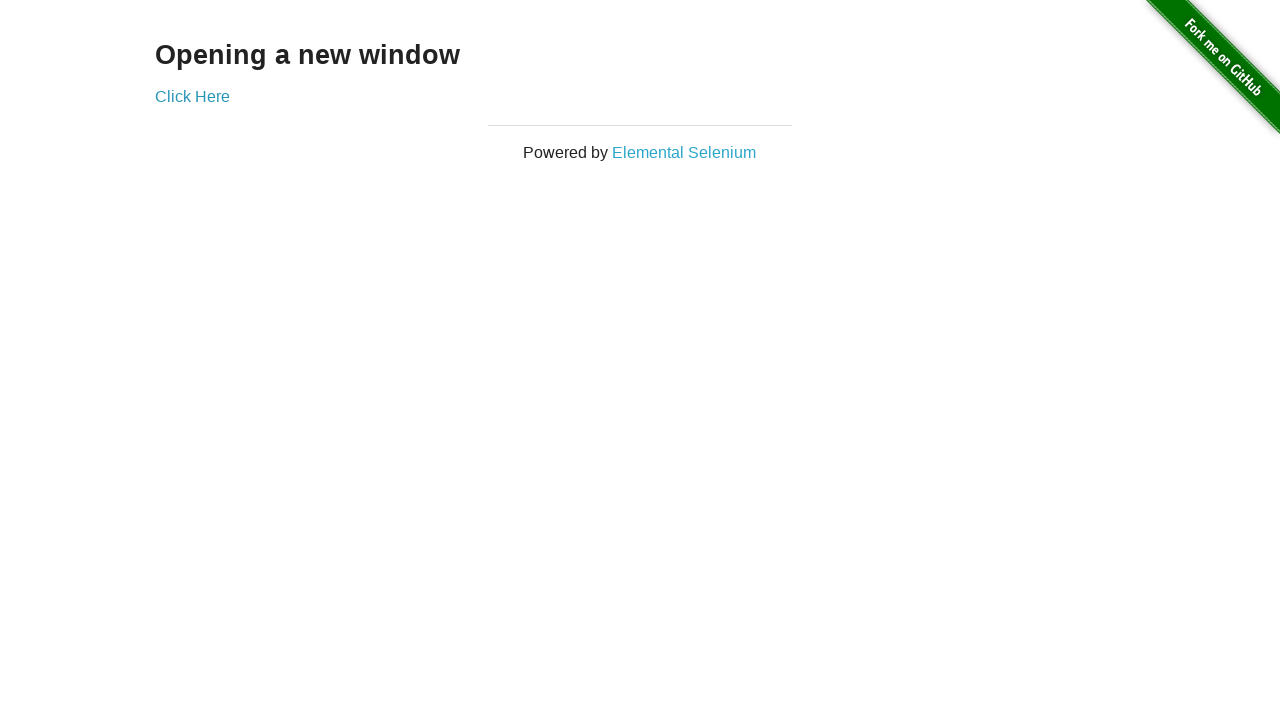

Switched back to original window
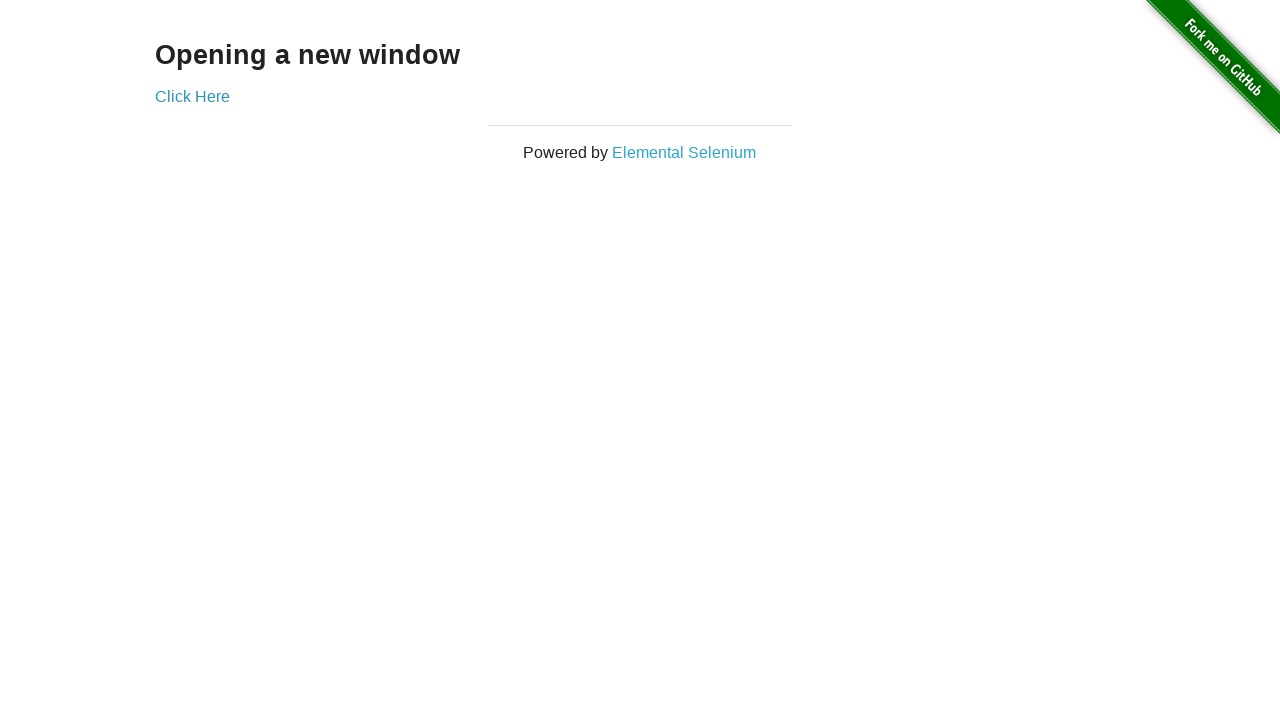

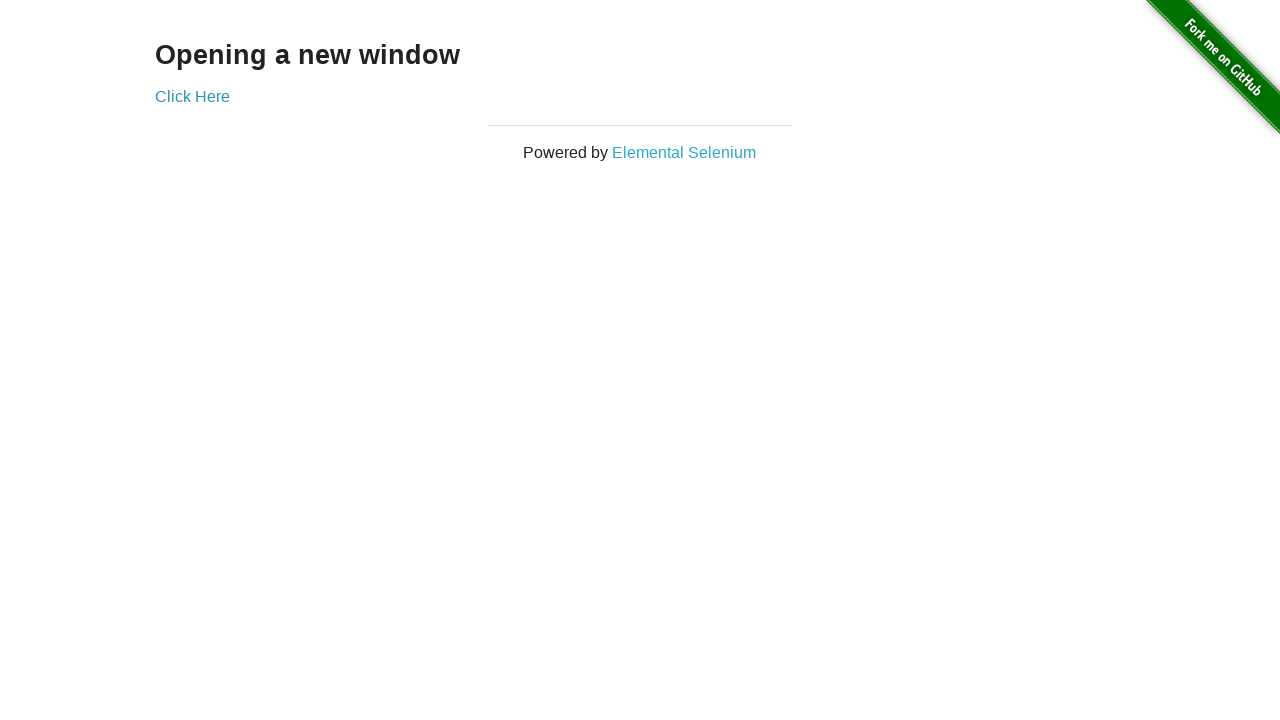